Tests window management by clicking a button that opens multiple windows, then closes all secondary windows while keeping the primary window open.

Starting URL: https://www.leafground.com/window.xhtml

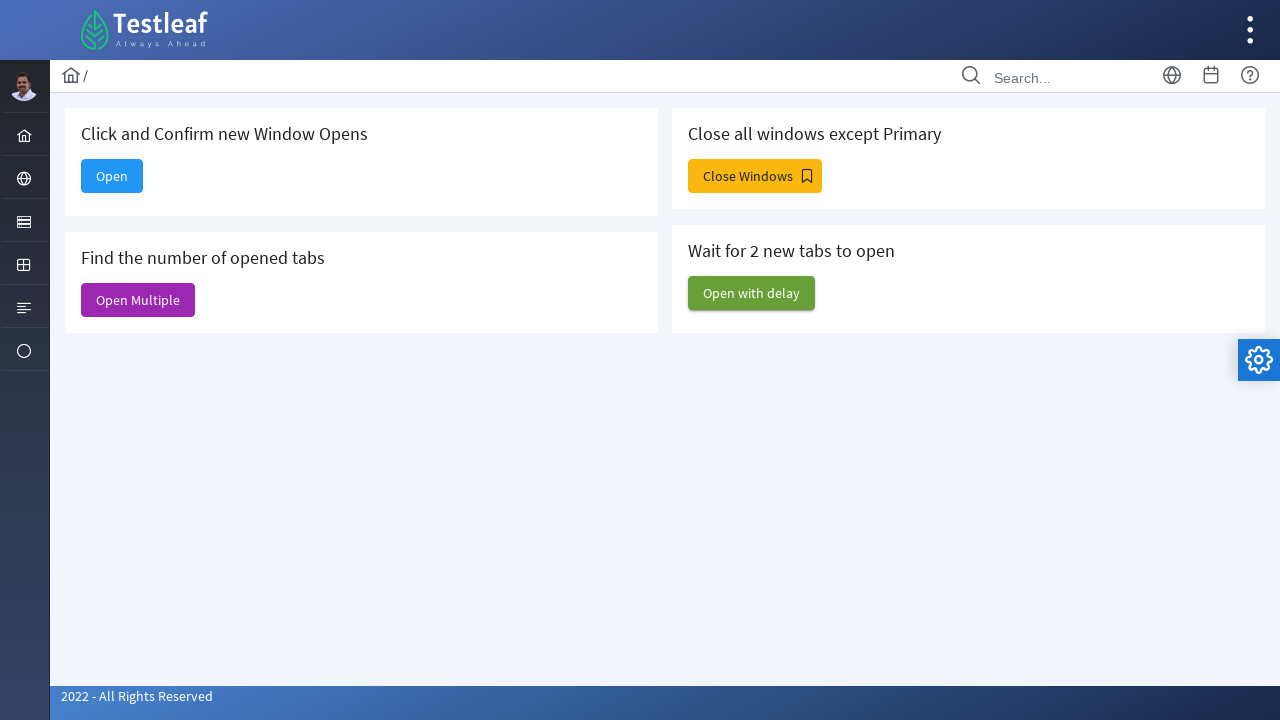

Stored reference to the primary window
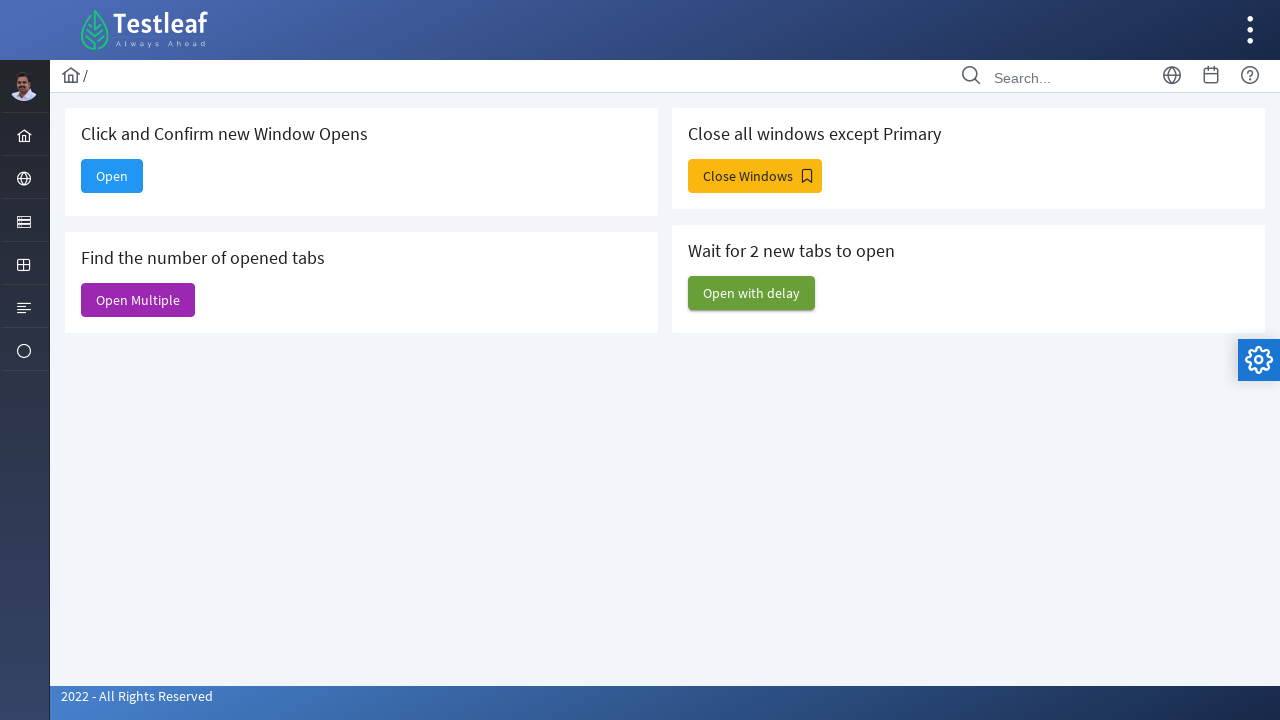

Clicked 'Close Windows' button to open multiple windows at (755, 176) on xpath=//span[text()='Close Windows']
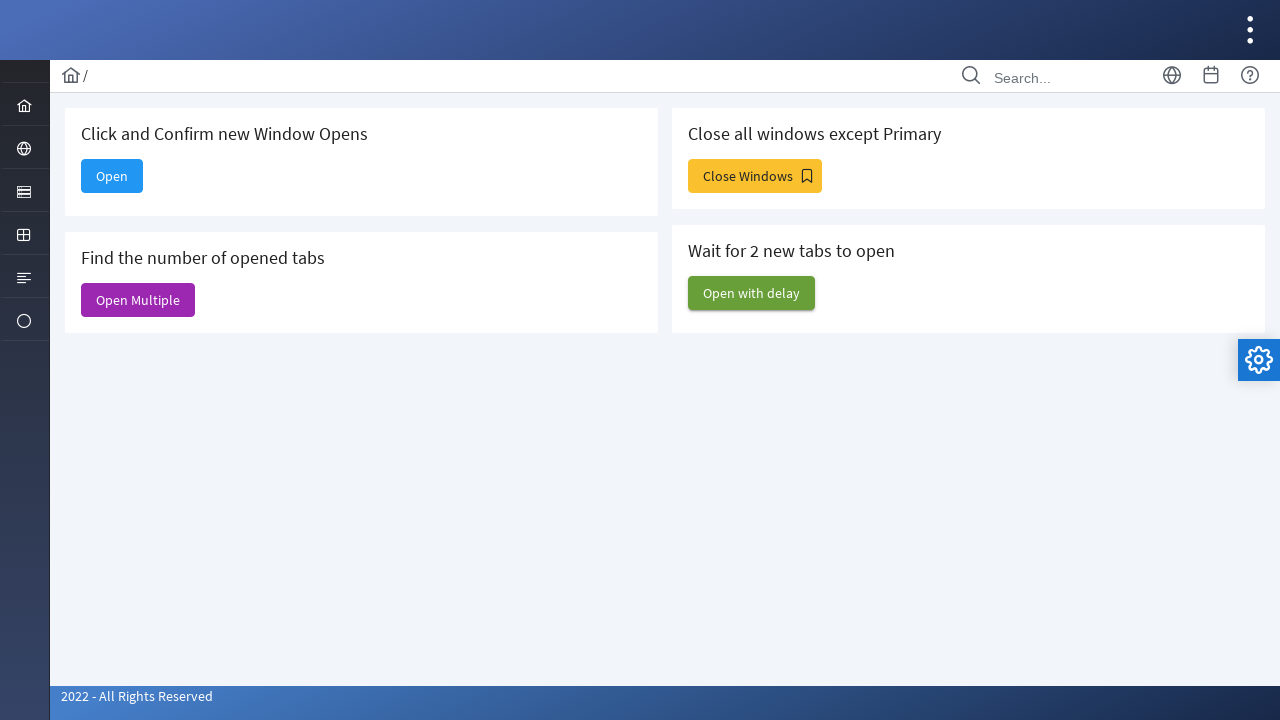

Waited for new windows to open
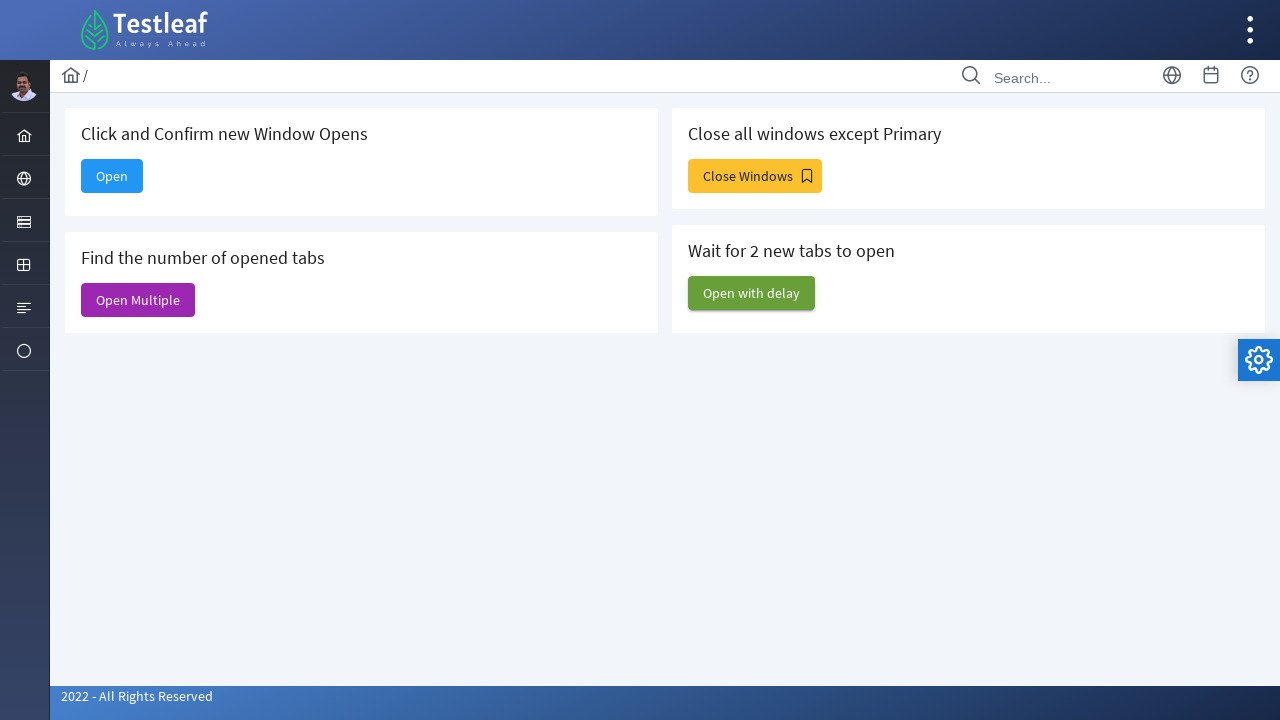

Retrieved all open windows - total count: 7
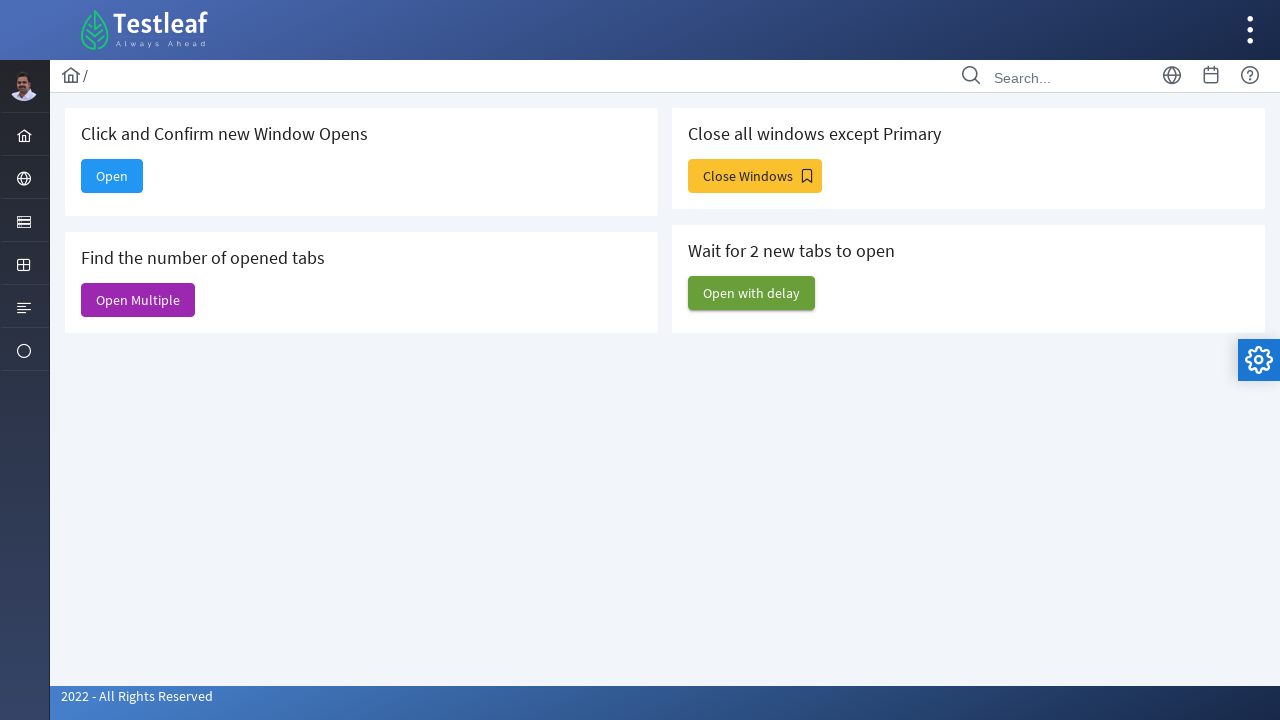

Closed a secondary window
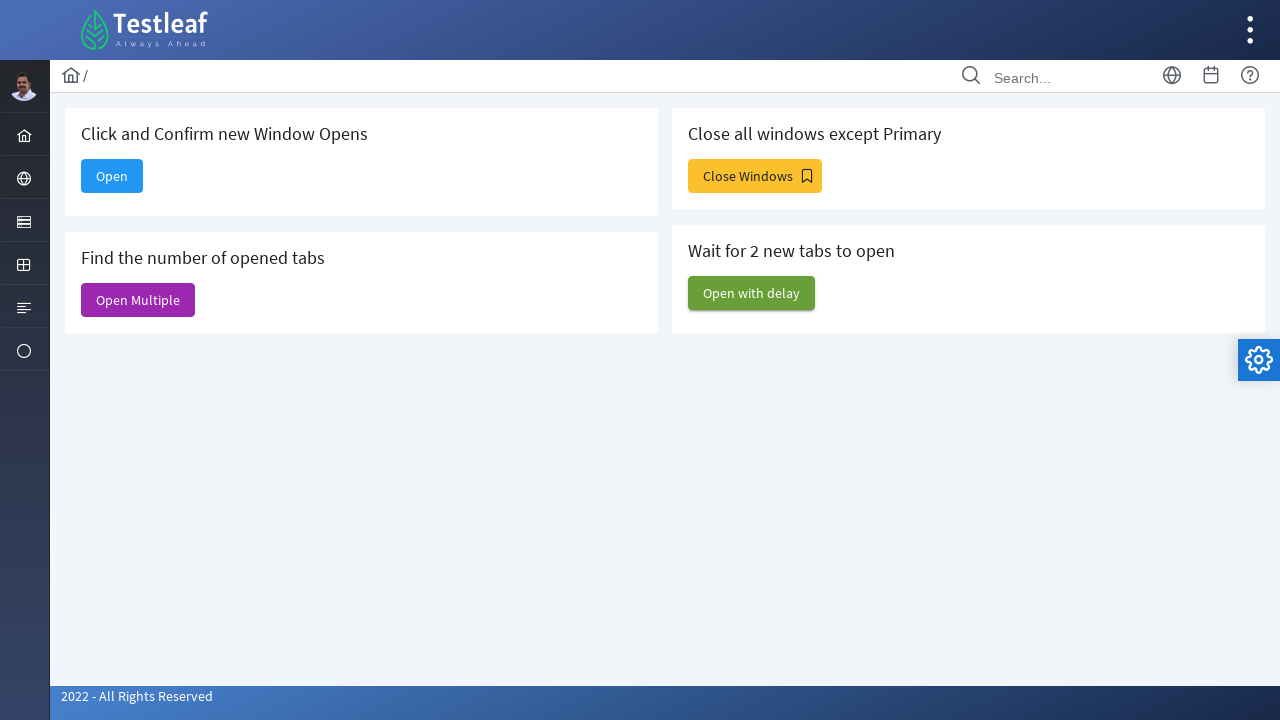

Closed a secondary window
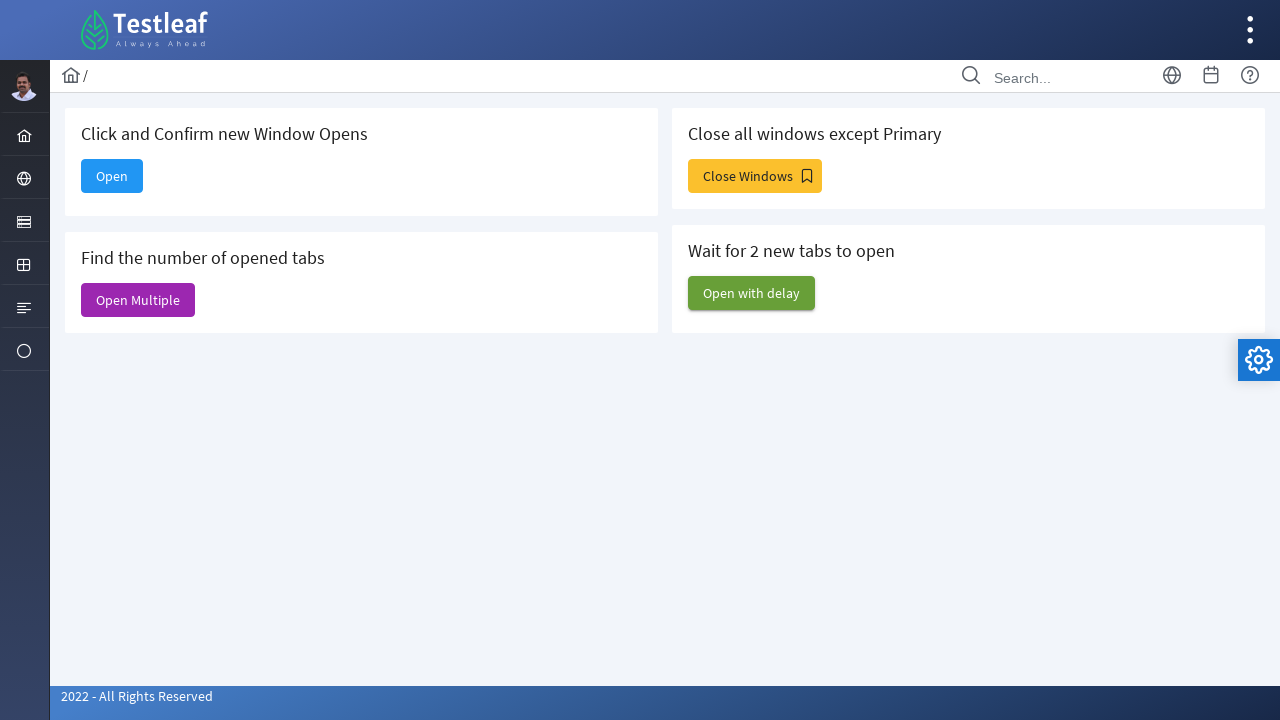

Closed a secondary window
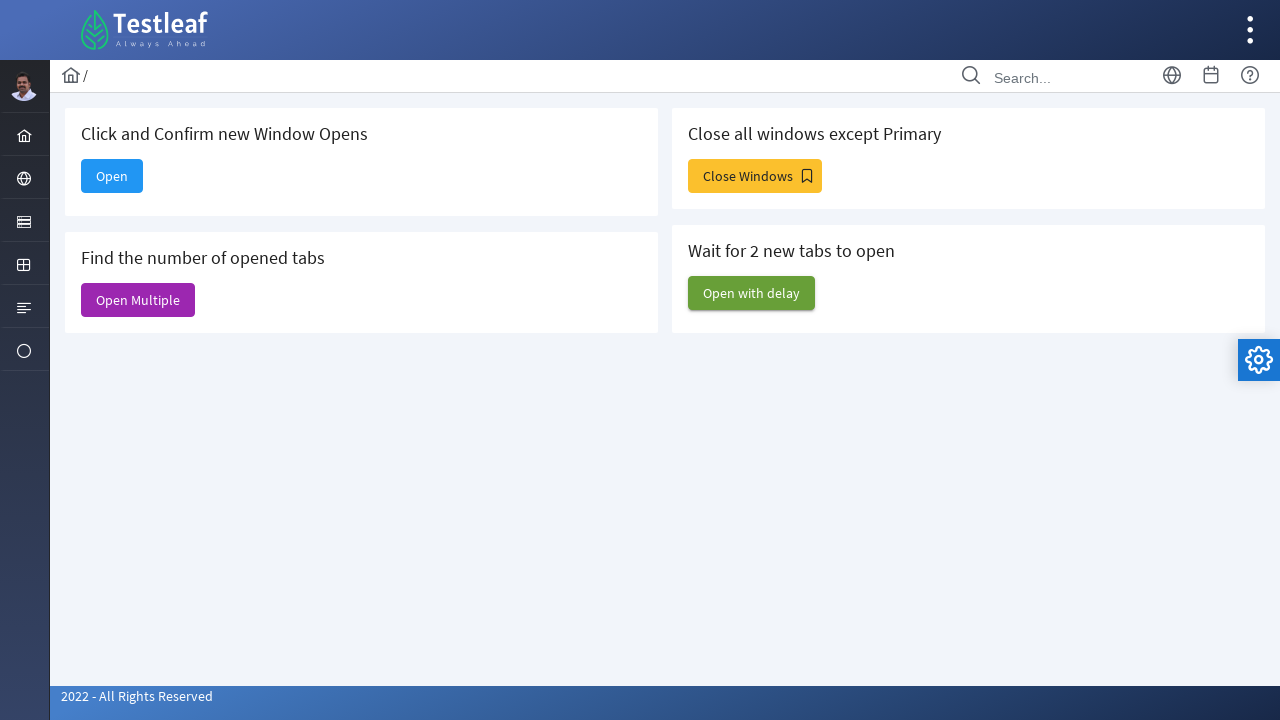

Closed a secondary window
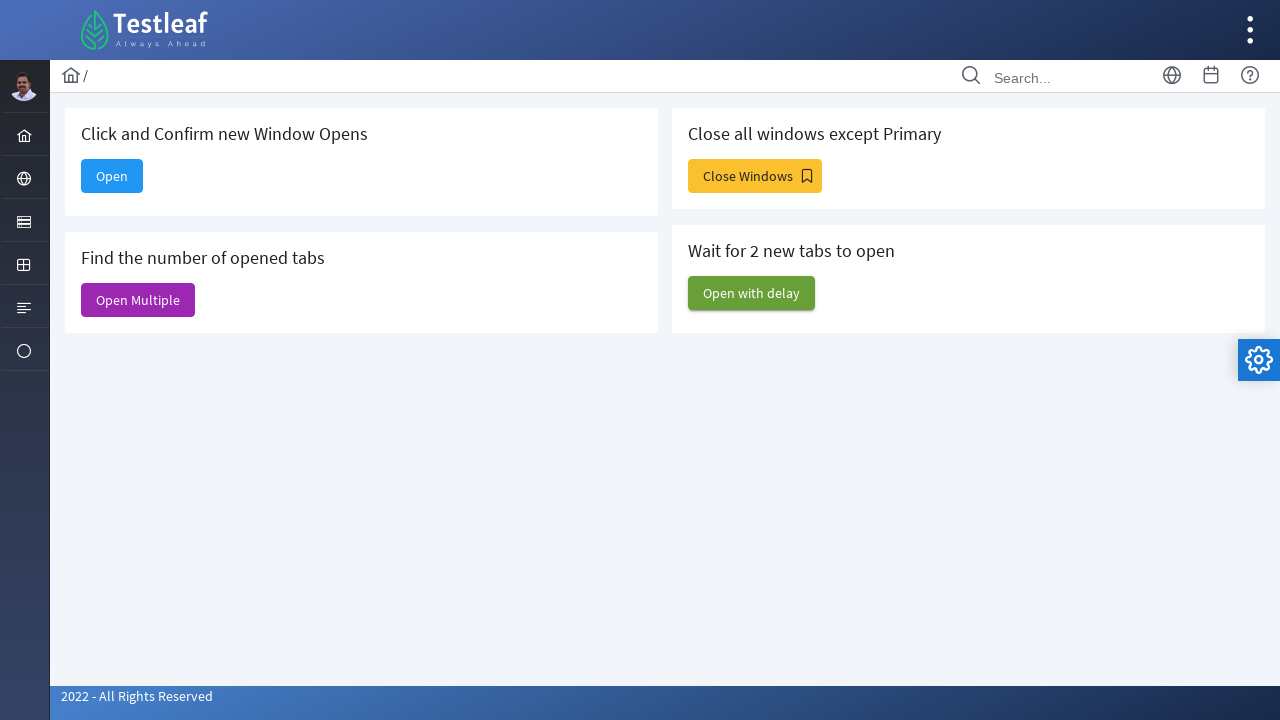

Closed a secondary window
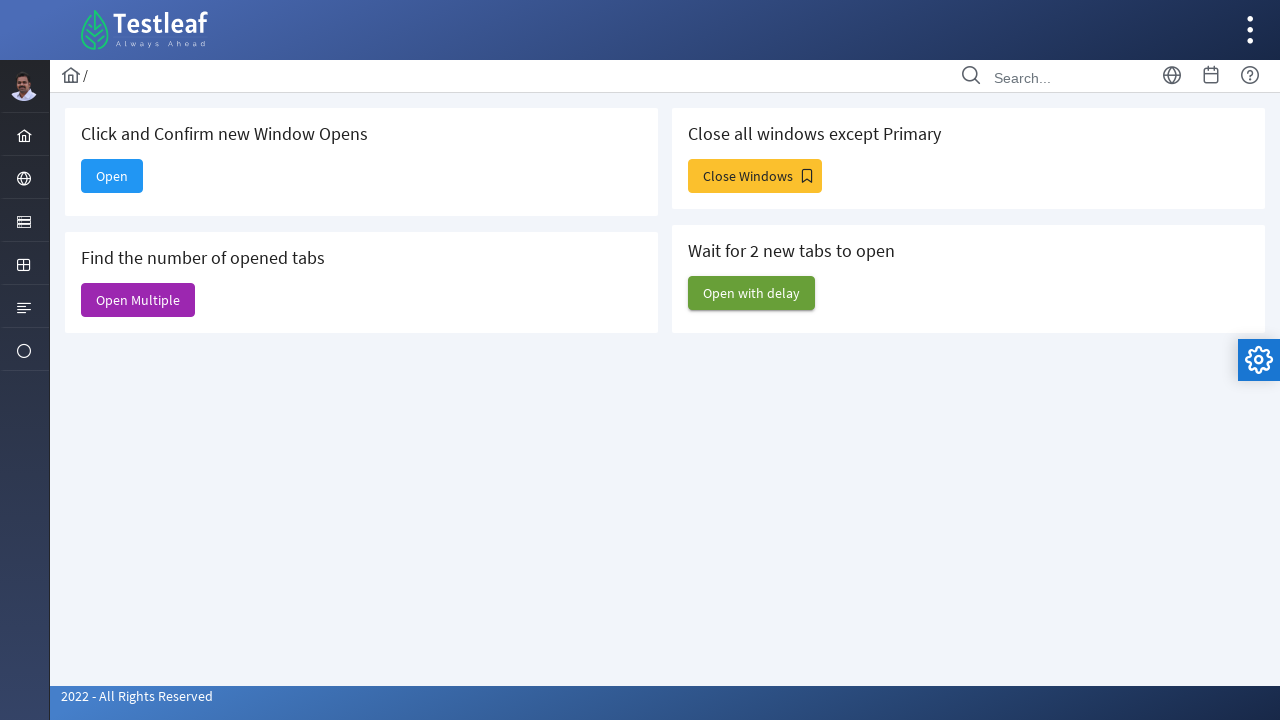

Closed a secondary window
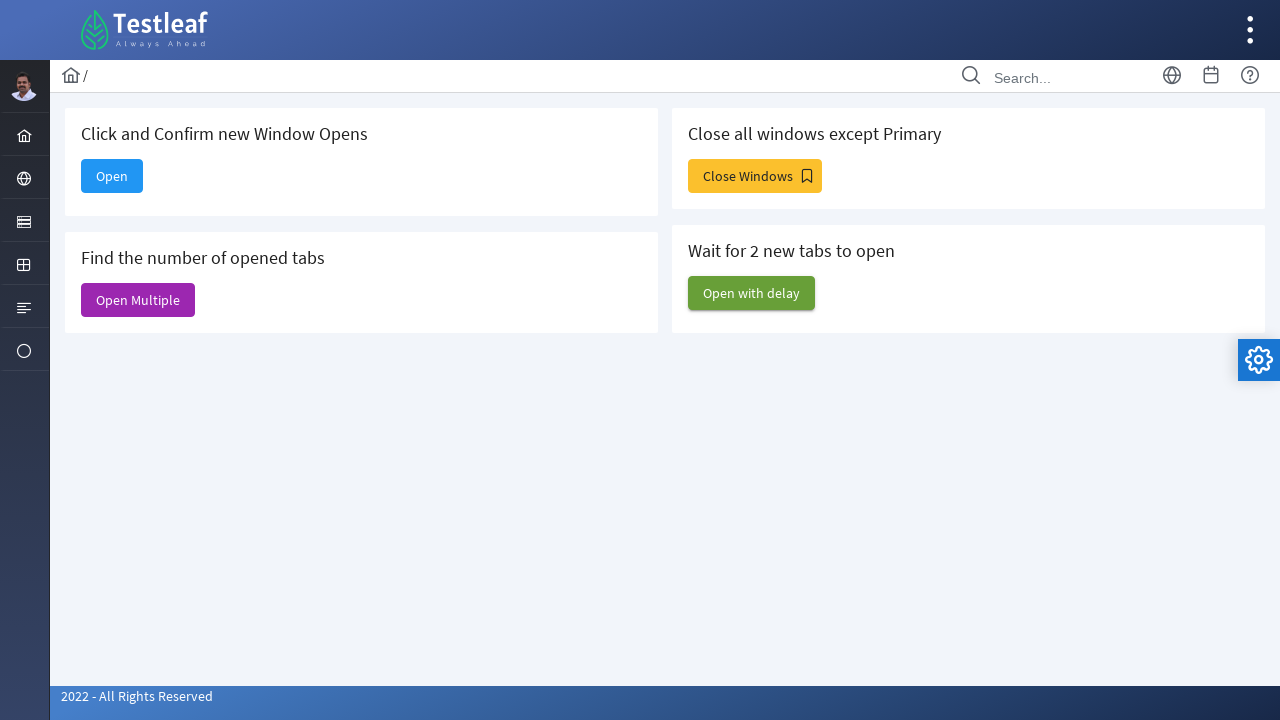

Brought primary window to front - all secondary windows closed
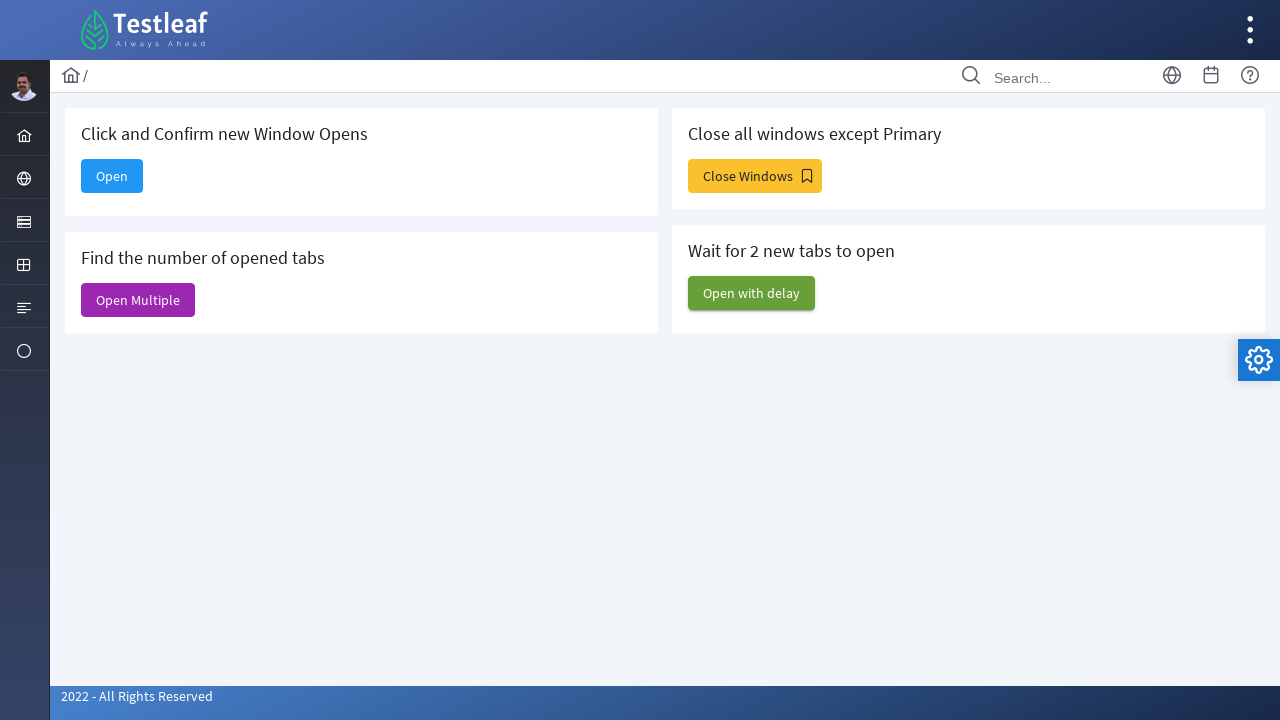

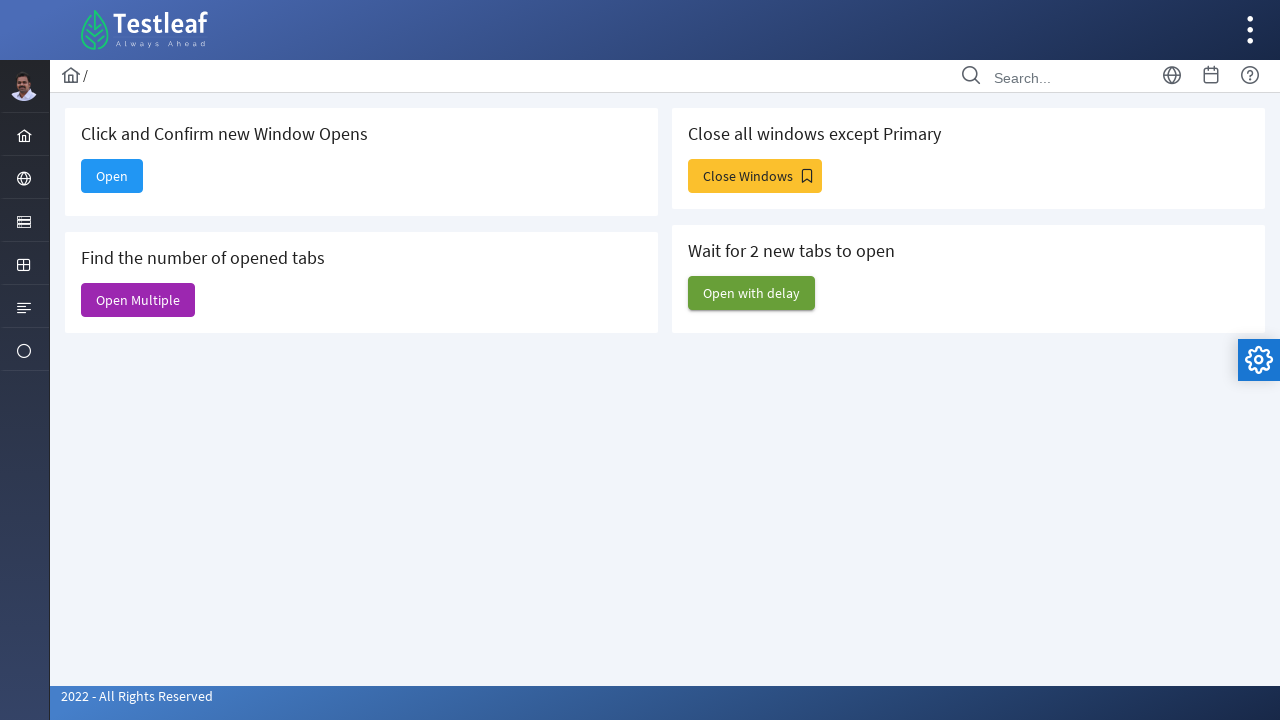